Tests radio button selection functionality by clicking different radio button options and verifying their selection states

Starting URL: https://demoqa.com/radio-button

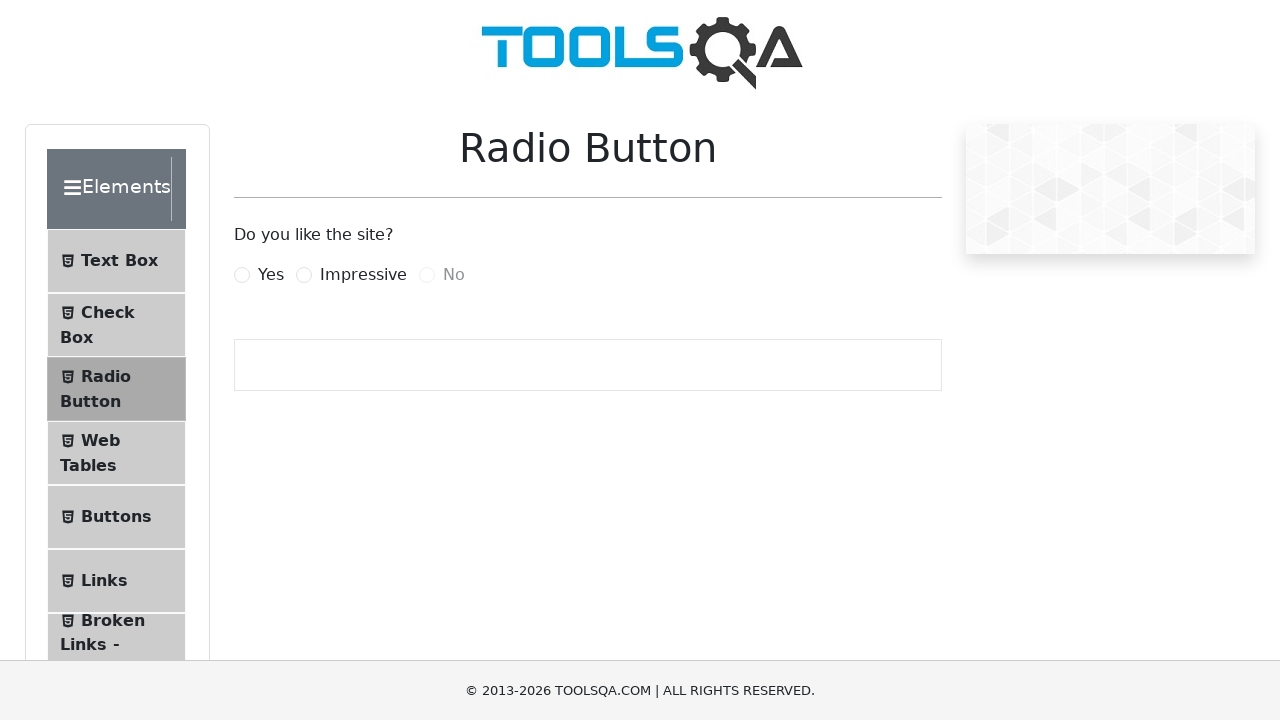

Clicked the 'Yes' radio button at (271, 275) on xpath=//label[contains(text(),'Yes')]
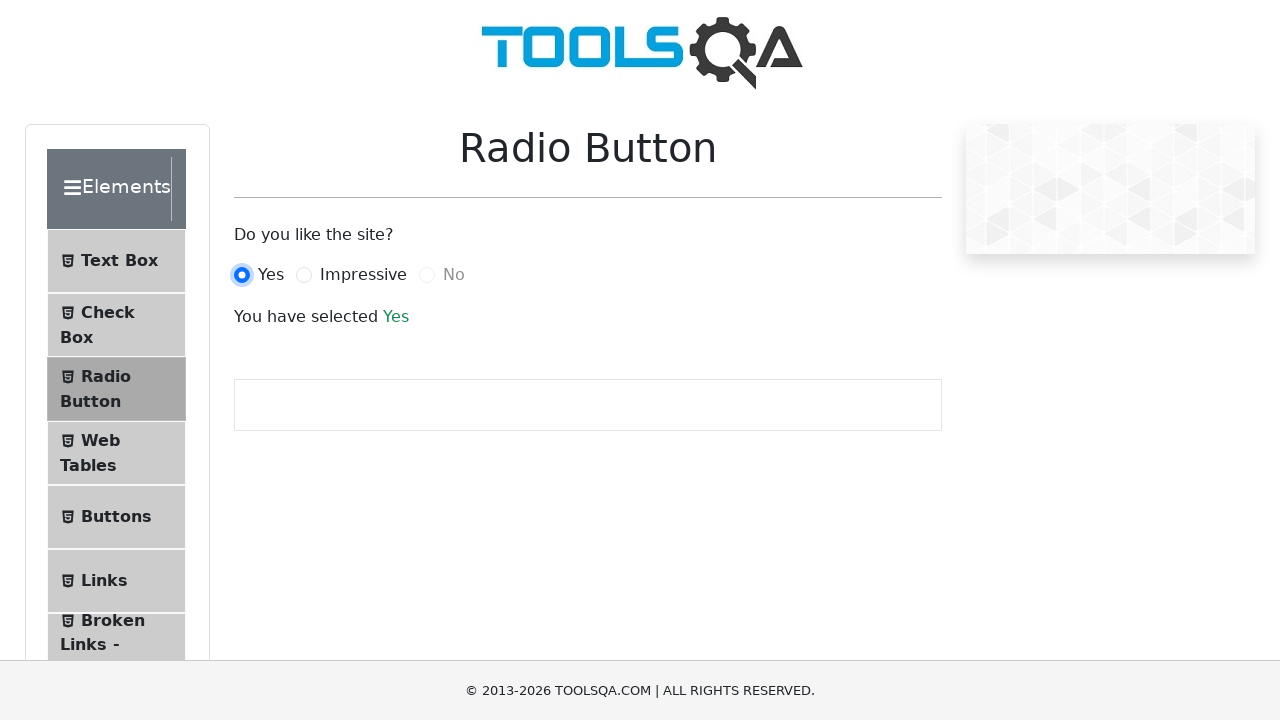

Waited 500ms for 'Yes' radio button selection to complete
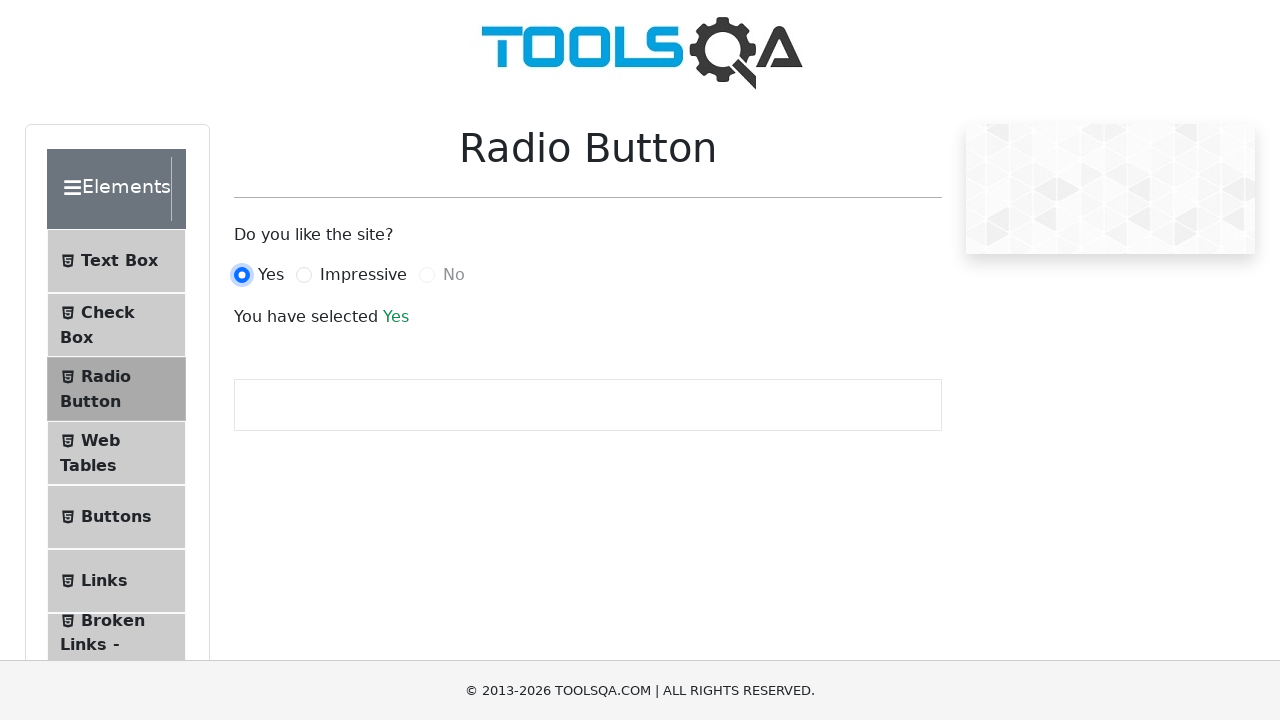

Clicked the 'Impressive' radio button at (363, 275) on xpath=//label[contains(text(),'Impressive')]
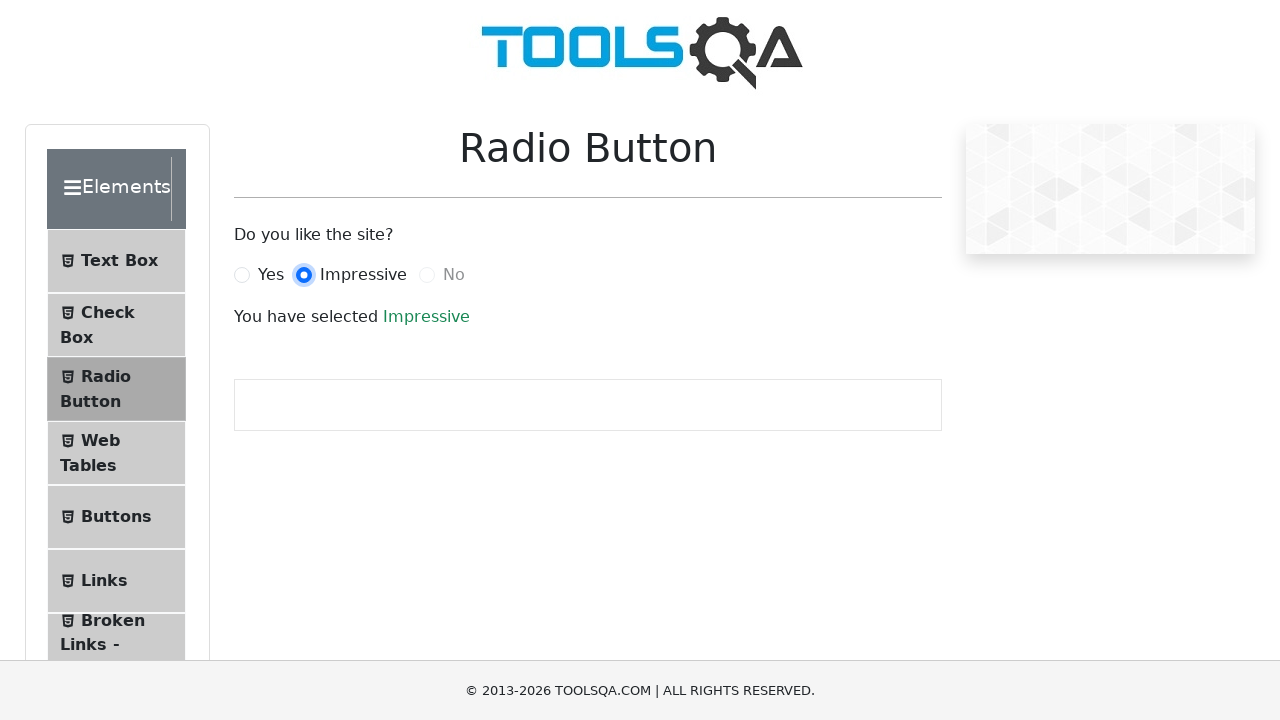

Waited 500ms for 'Impressive' radio button selection to complete
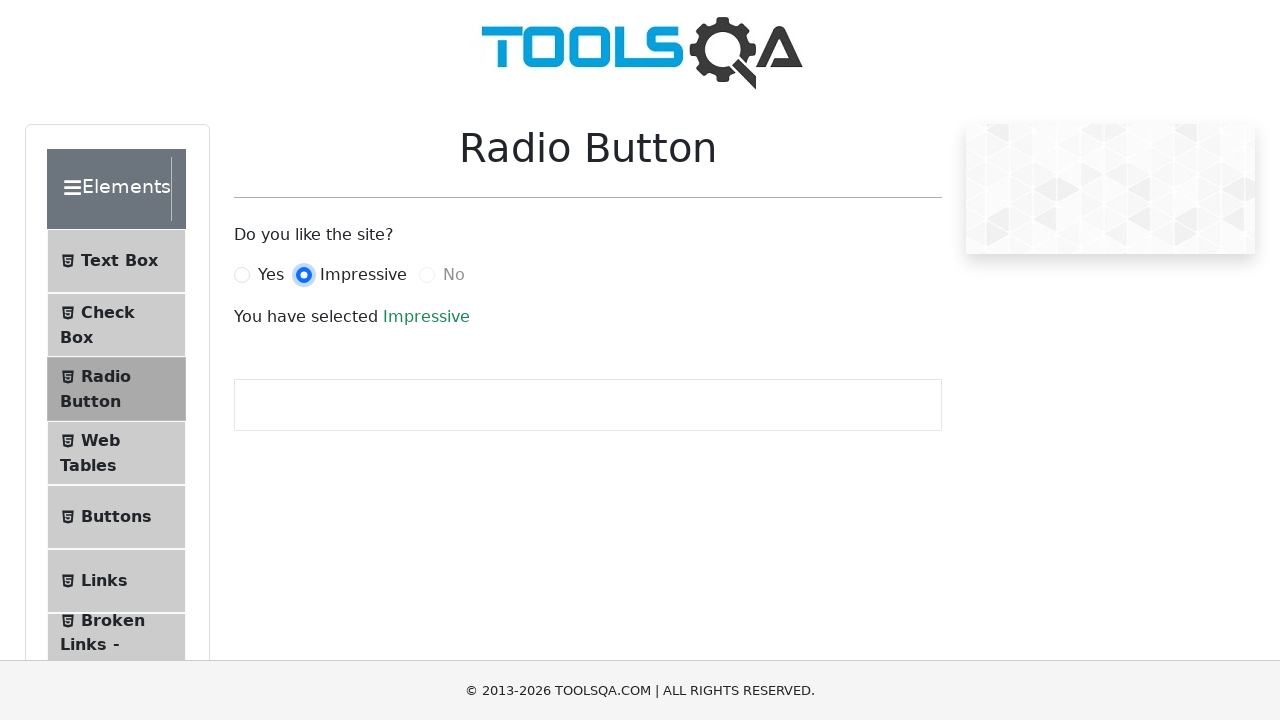

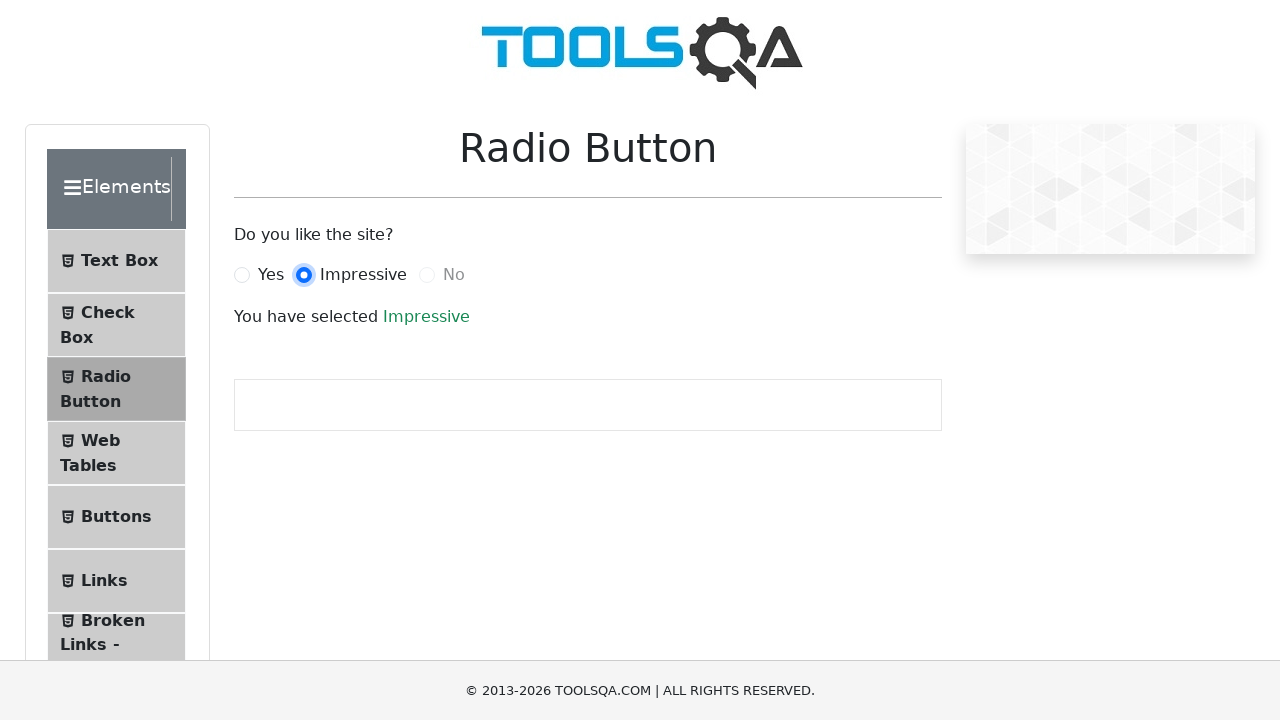